Tests the AngularJS two-way data binding by entering a name in the input field and verifying the greeting updates accordingly

Starting URL: http://www.angularjs.org

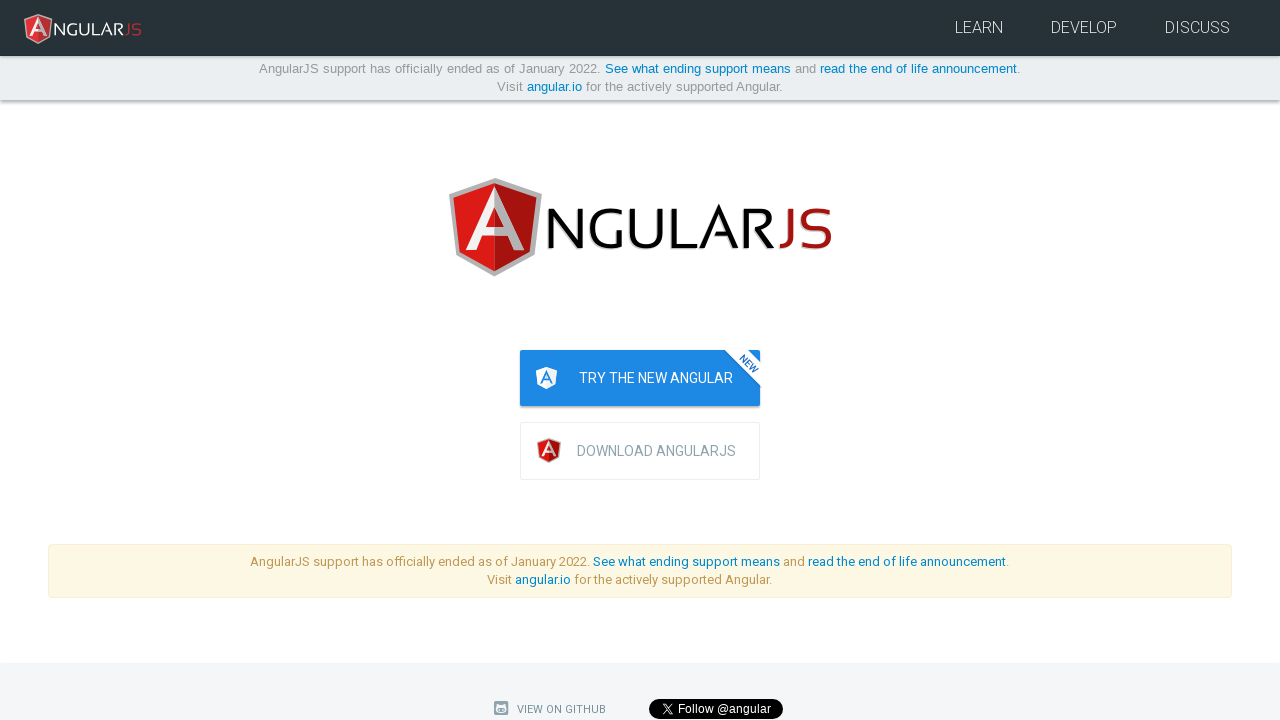

Filled name input field with 'Julie' on input[ng-model='yourName']
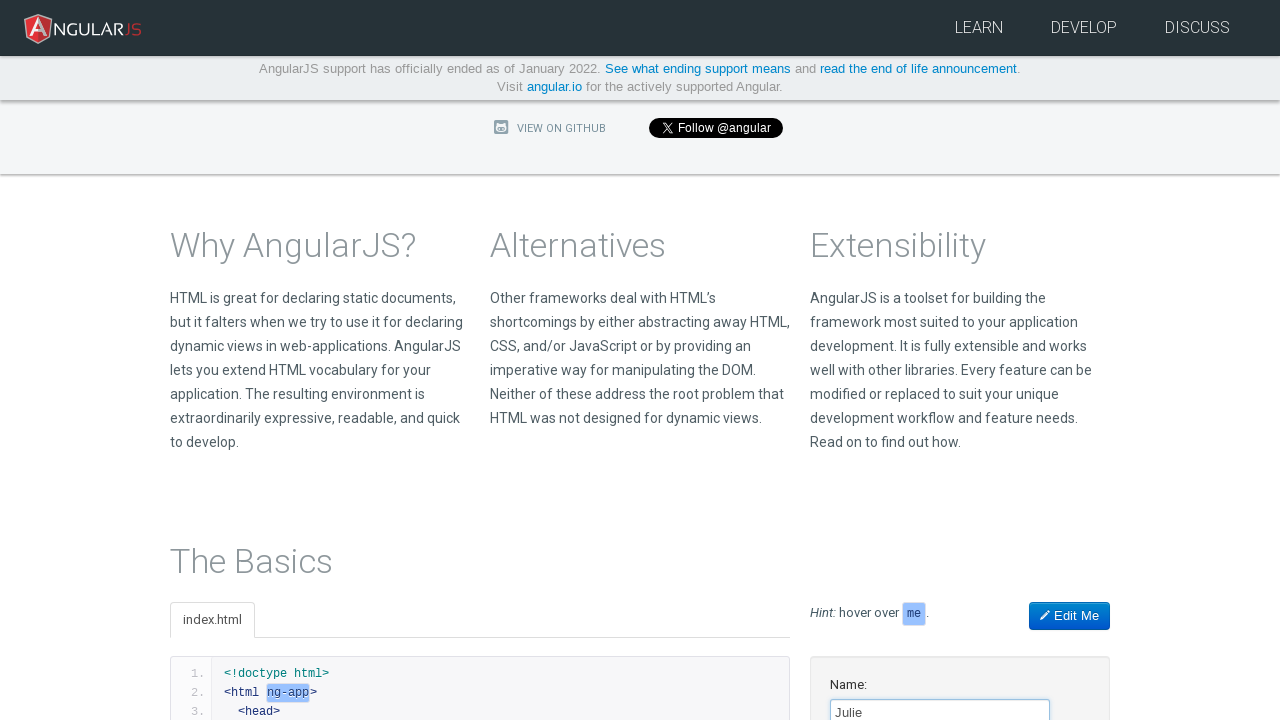

Verified greeting 'Hello Julie!' appears due to AngularJS two-way binding
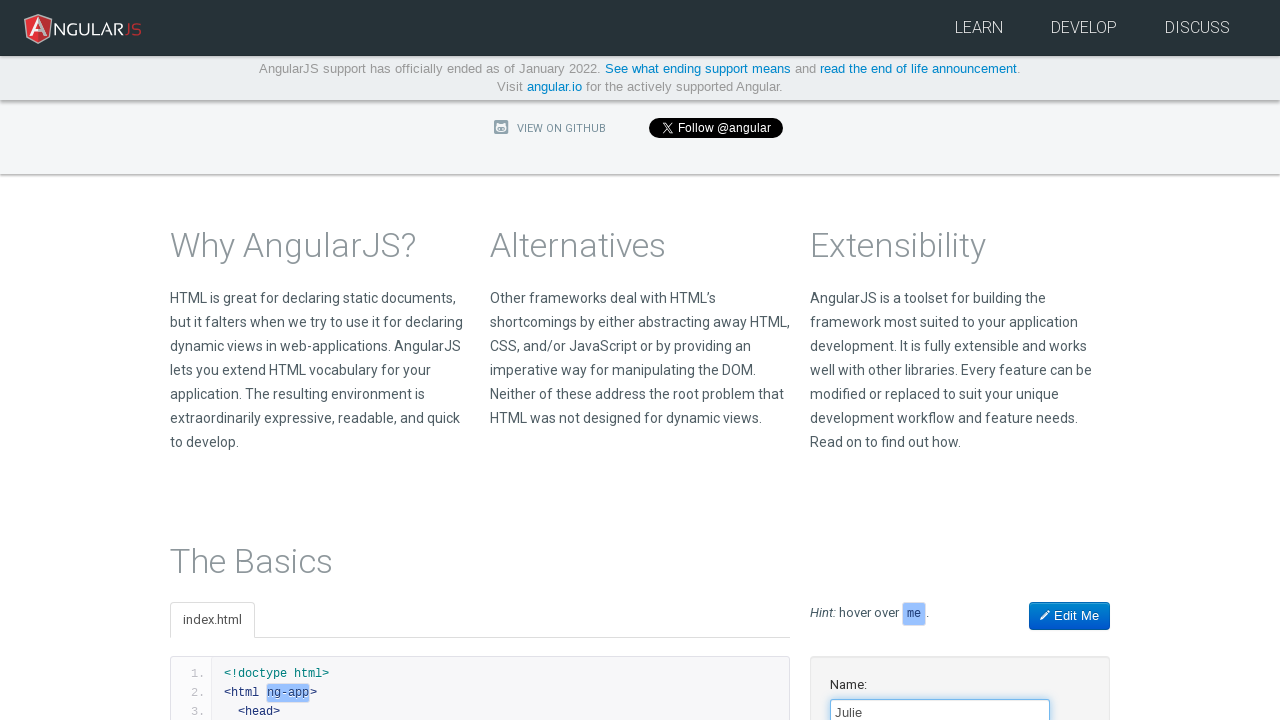

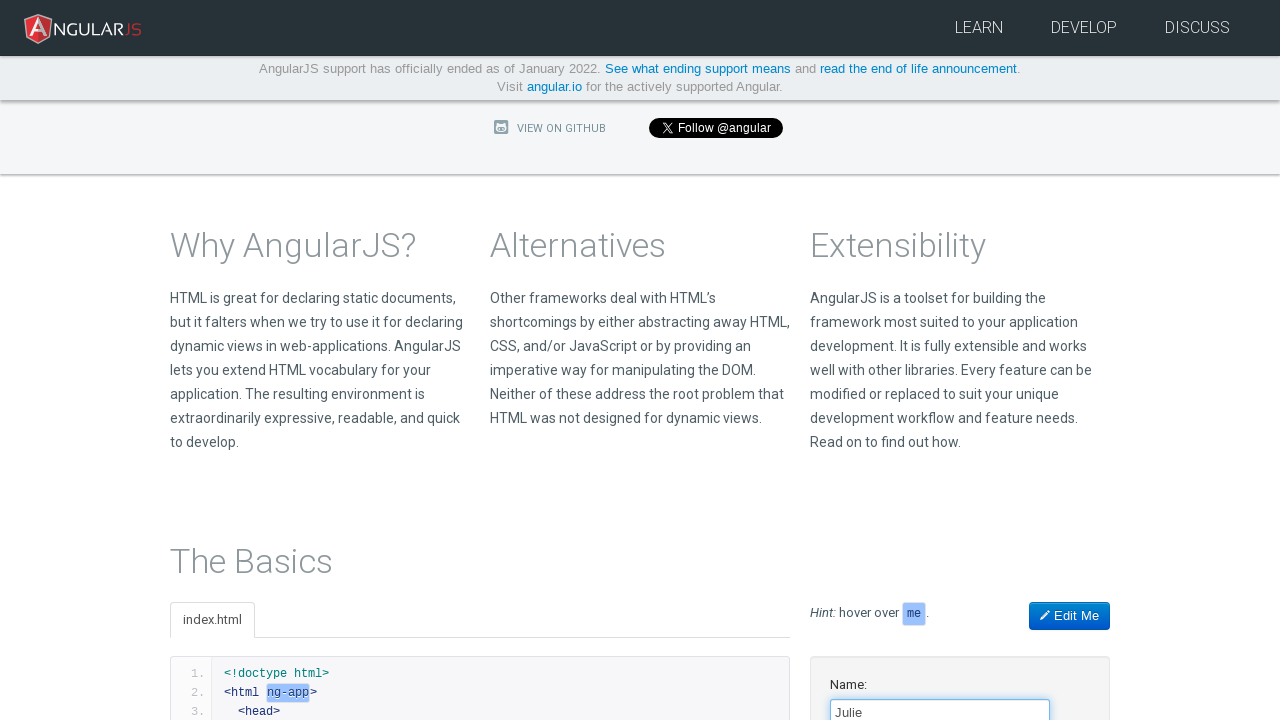